Tests registration form submission on page 1 by filling required fields and verifying success message

Starting URL: http://suninjuly.github.io/registration1.html

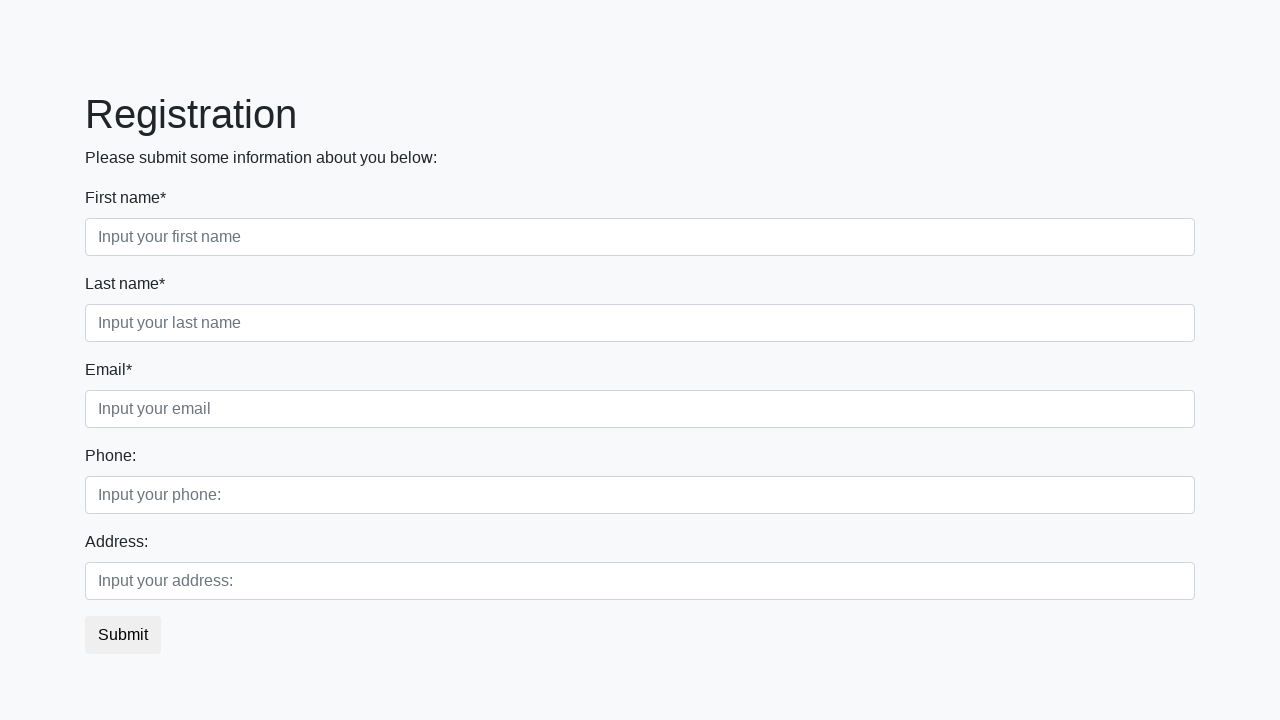

Filled first name field with 'Test' on //input[contains(@class, 'first') and @required]
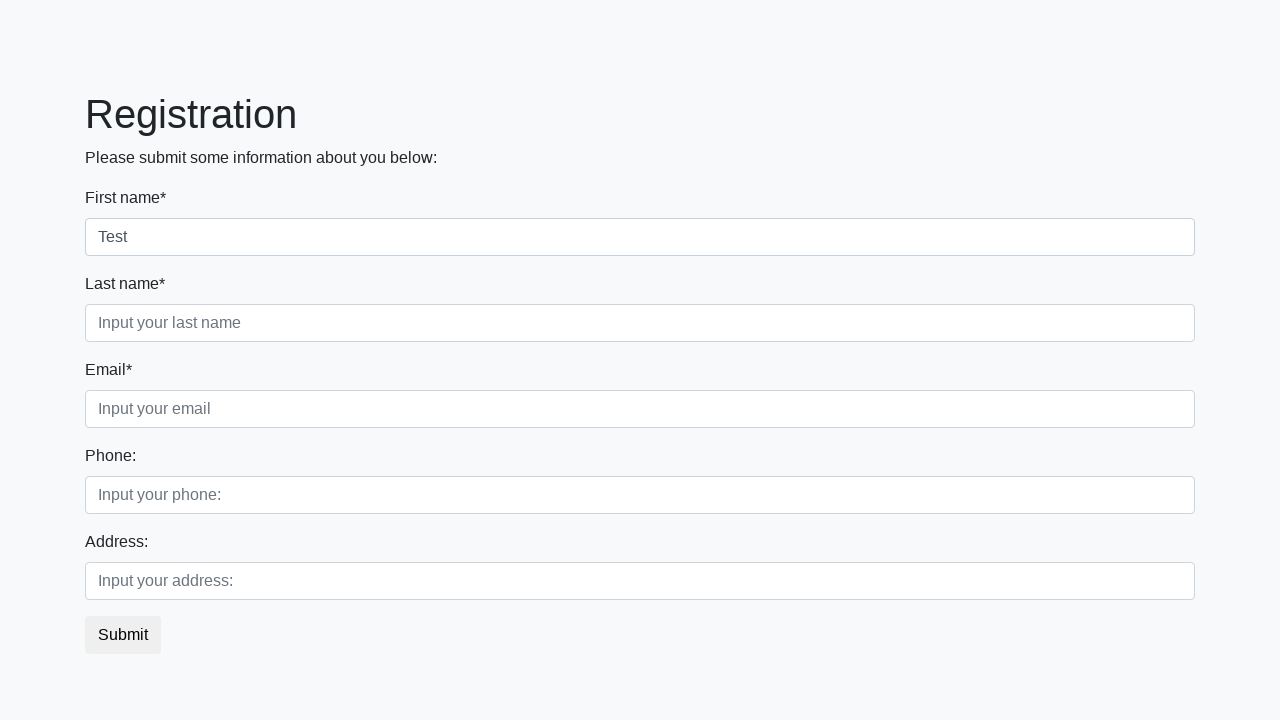

Filled last name field with 'Test' on //input[contains(@class, 'second') and @required]
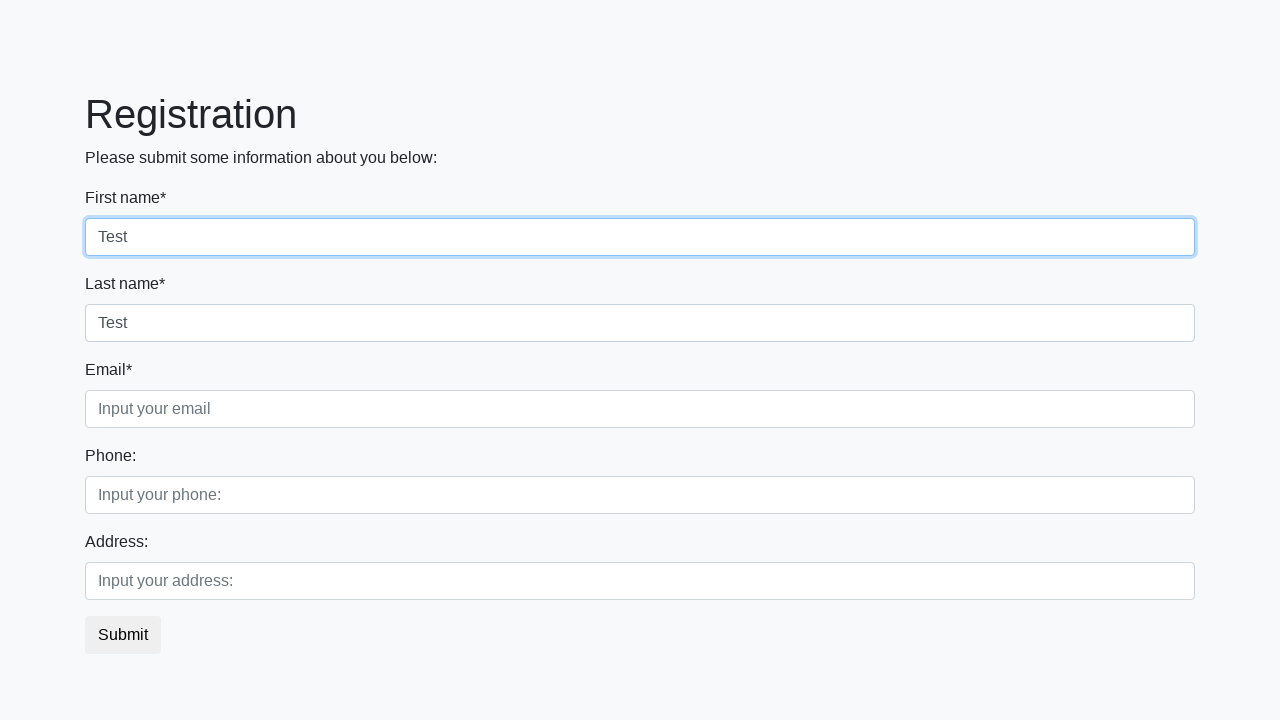

Filled email field with 'test@example.com' on //input[contains(@class, 'third') and @required]
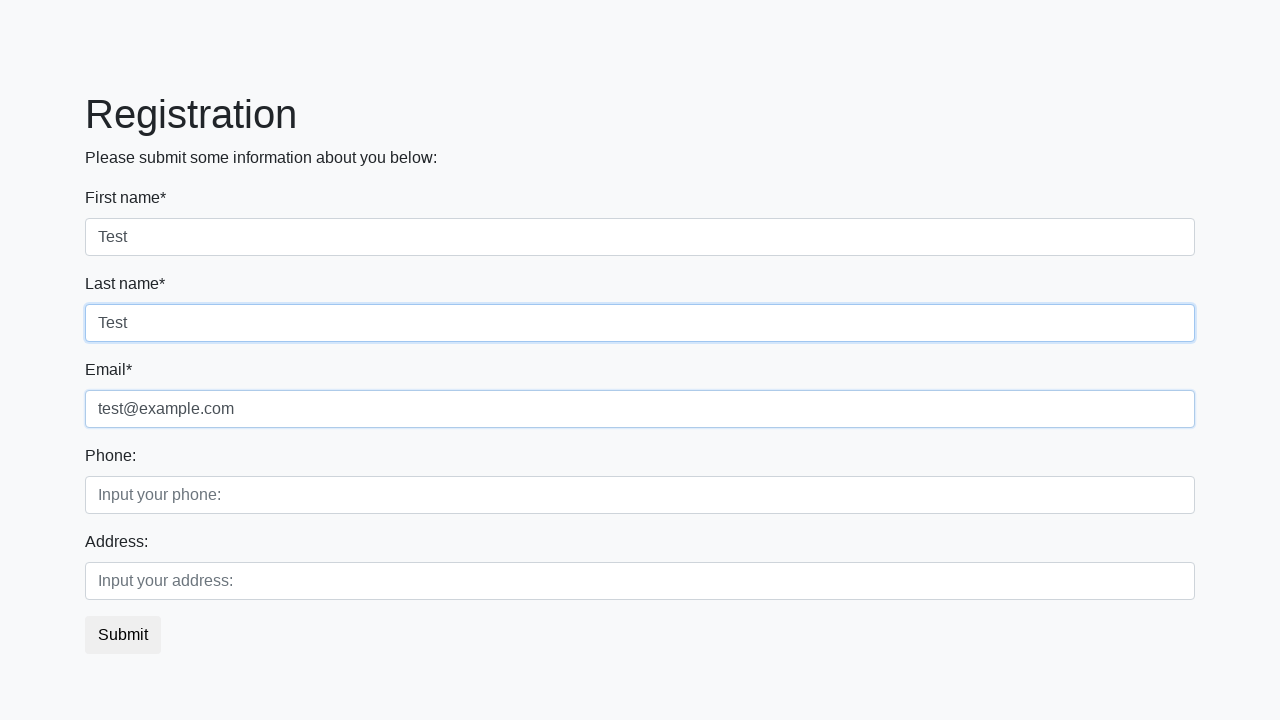

Clicked submit button to register at (123, 635) on button.btn
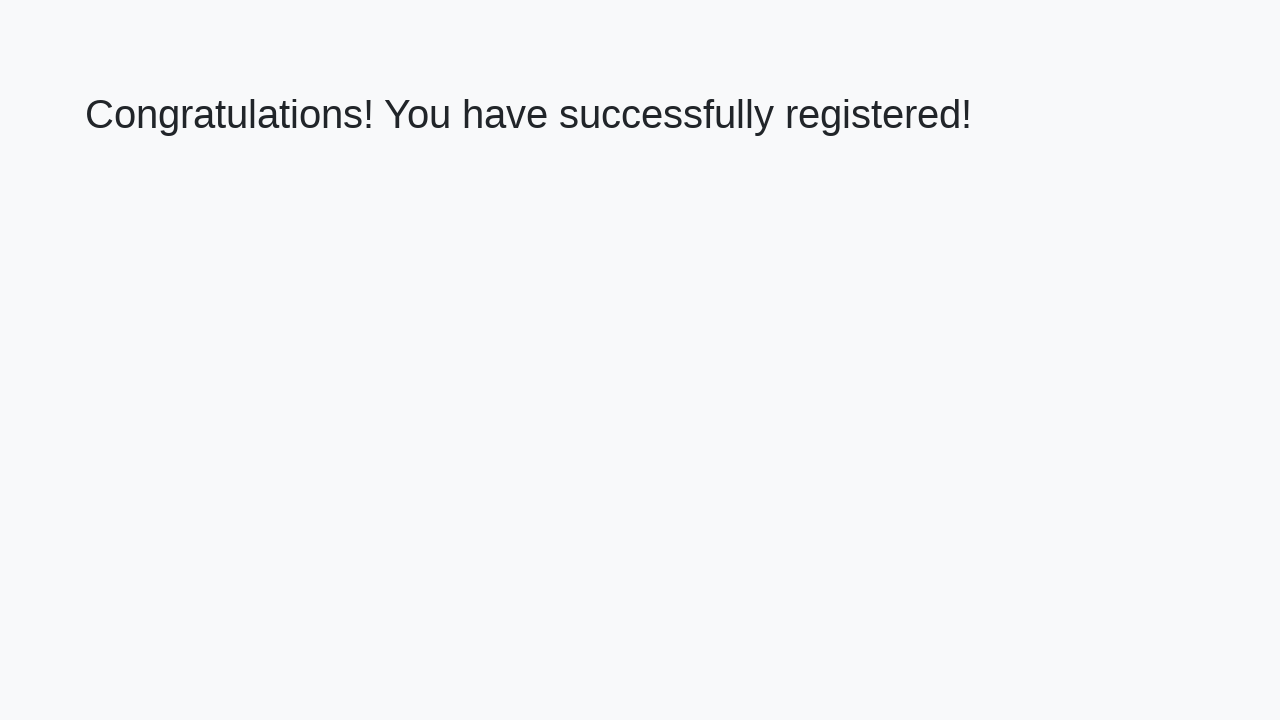

Success message element loaded
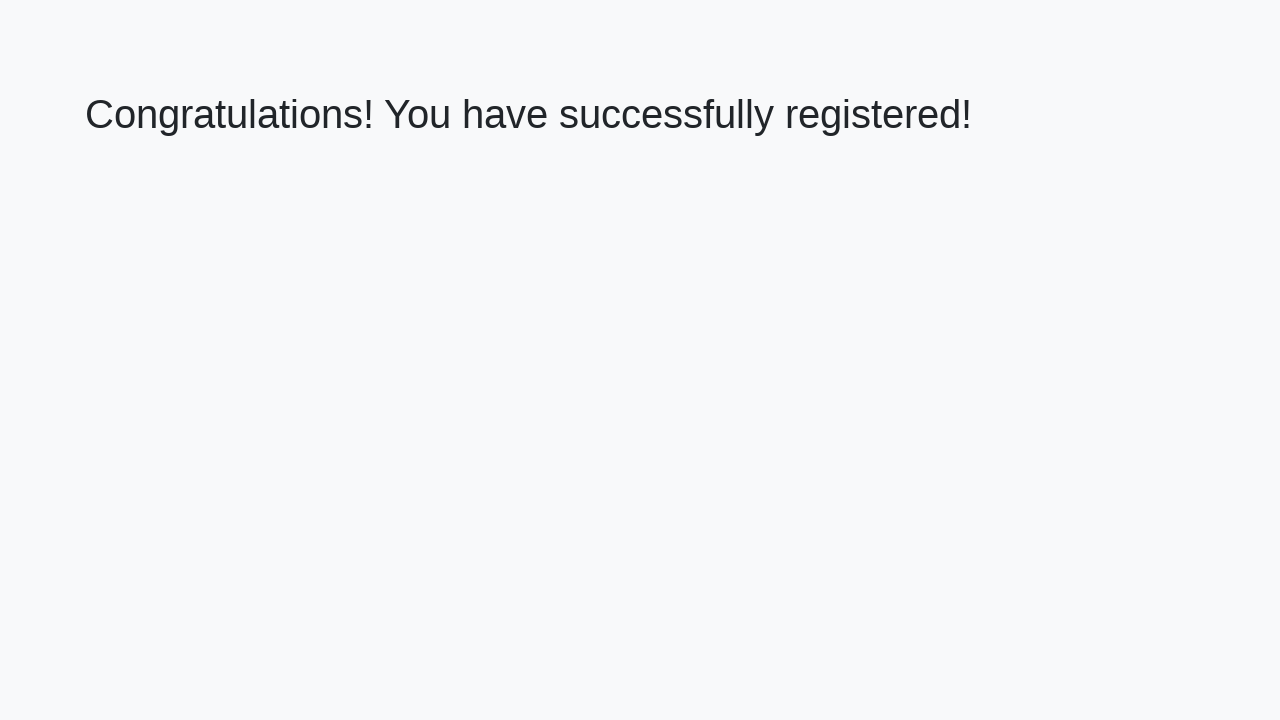

Retrieved success message text
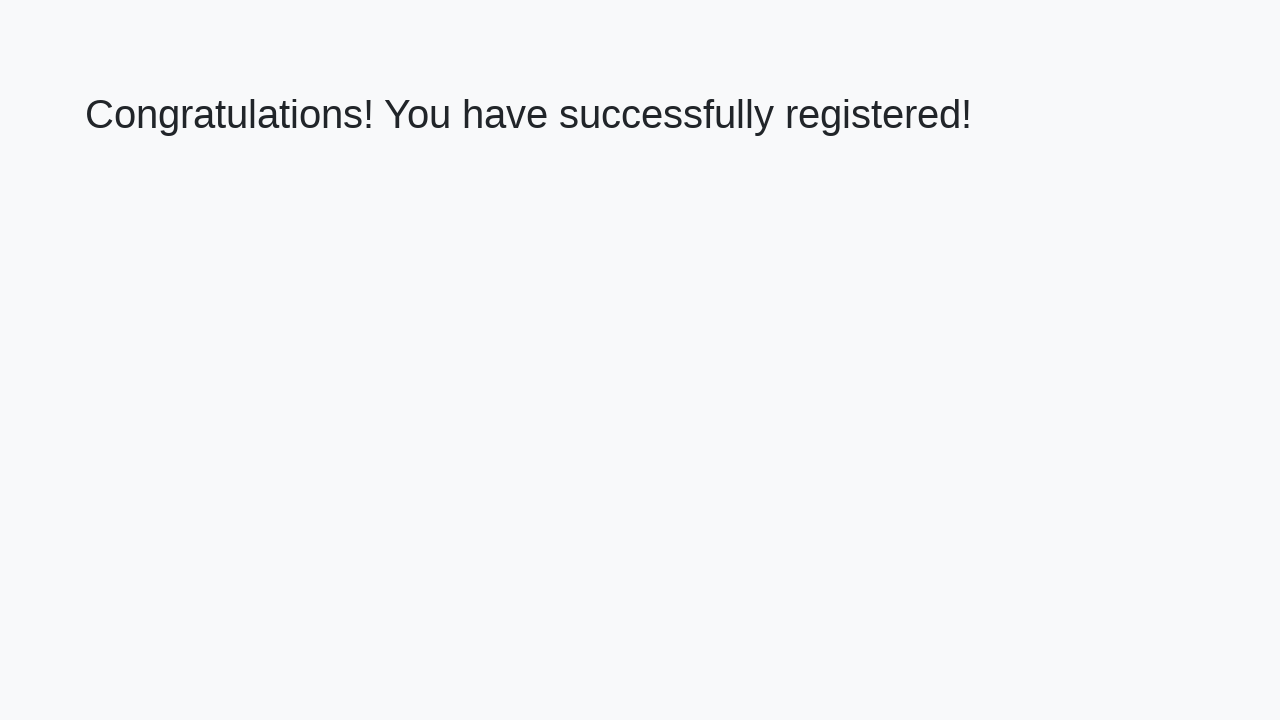

Verified success message matches expected text
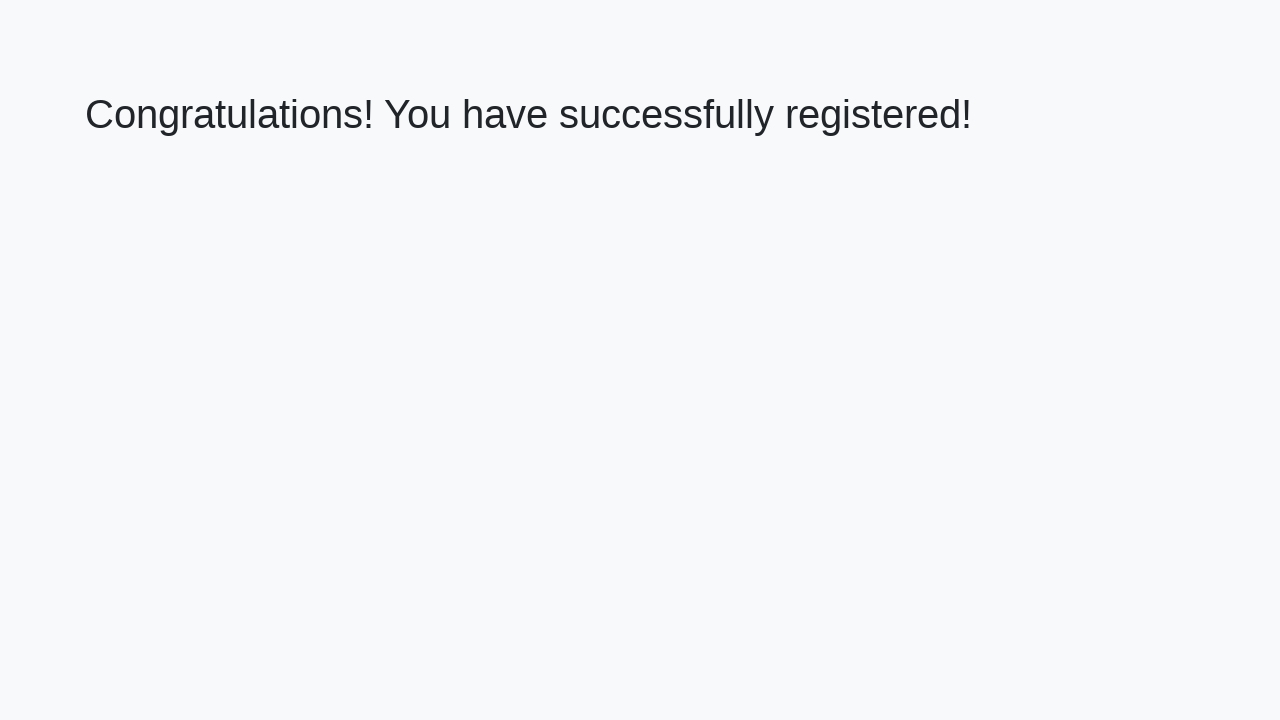

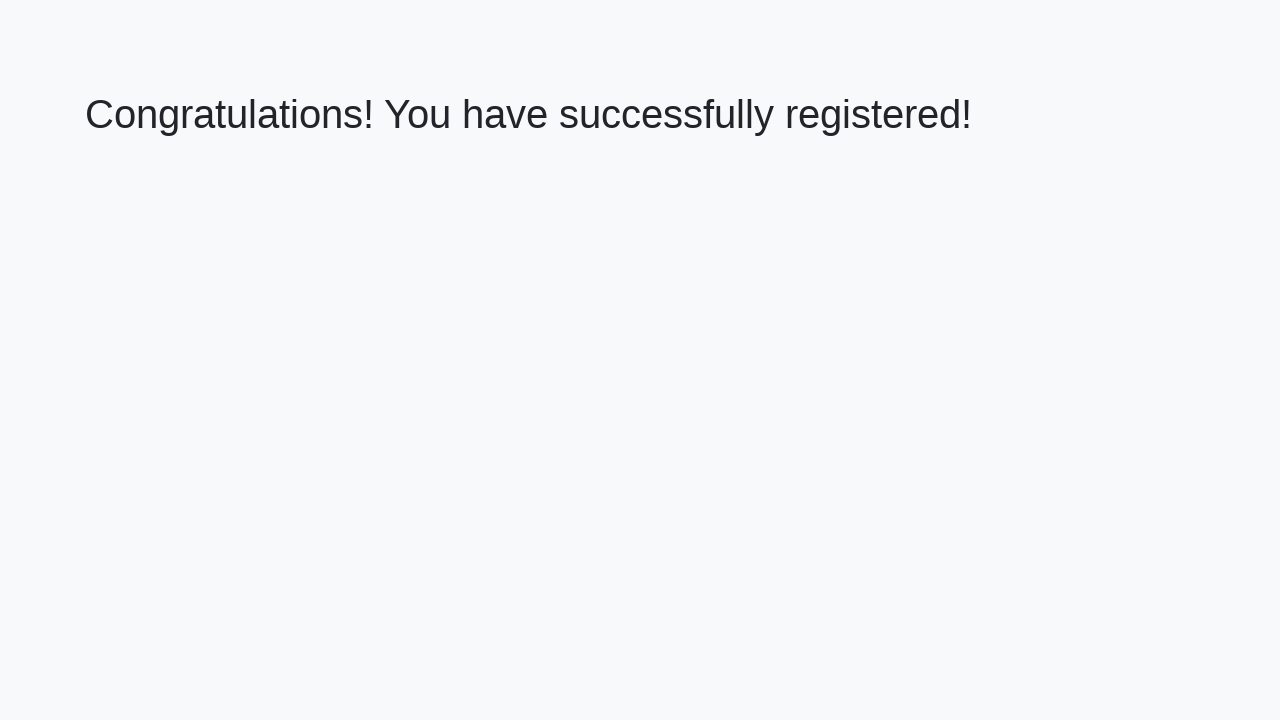